Tests flight search functionality on BlazeDemo by selecting origin and destination cities from dropdown menus and clicking the Find Flights button to verify flight results are displayed.

Starting URL: https://blazedemo.com

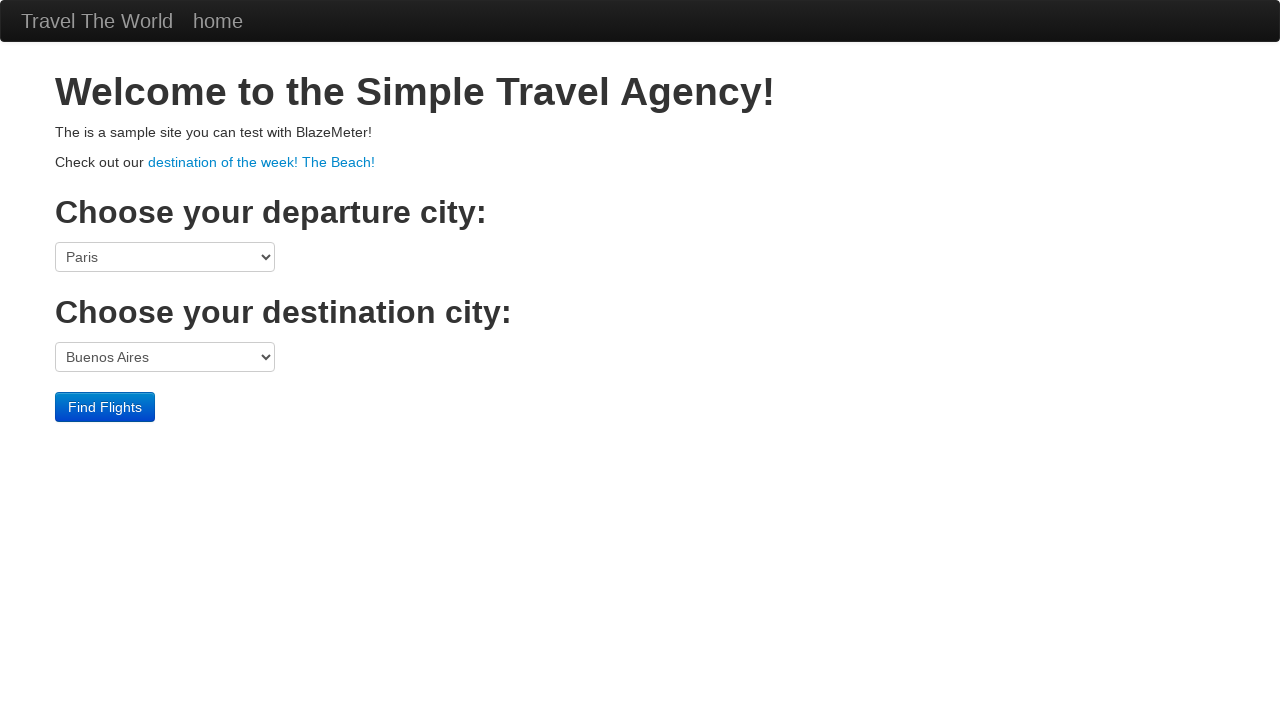

Clicked origin city dropdown at (165, 257) on select[name='fromPort']
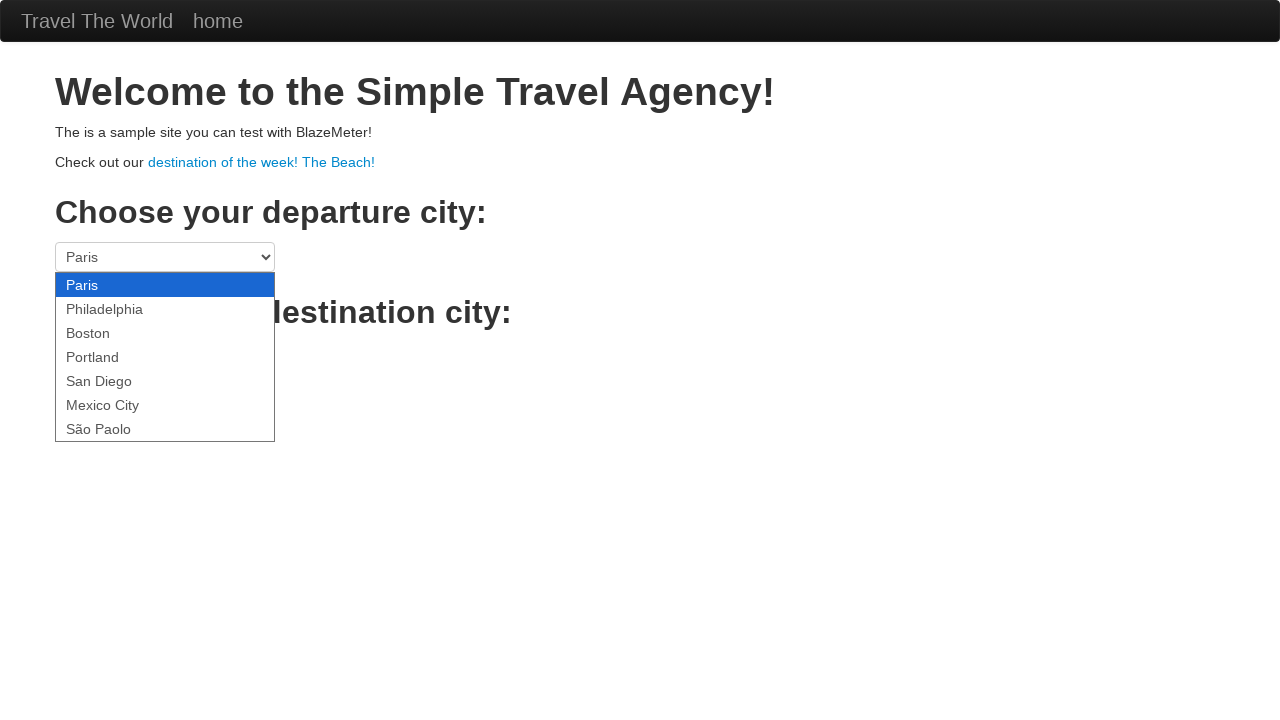

Selected Paris as origin city on select[name='fromPort']
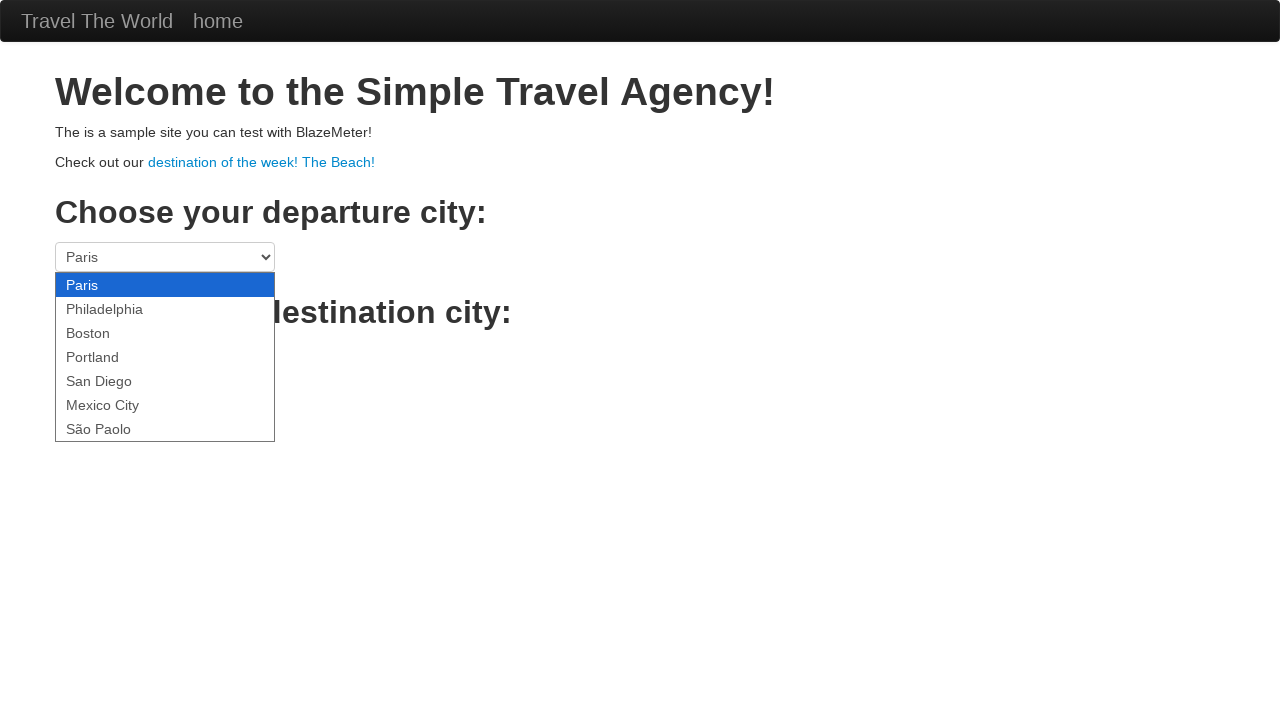

Clicked destination city dropdown at (165, 357) on select[name='toPort']
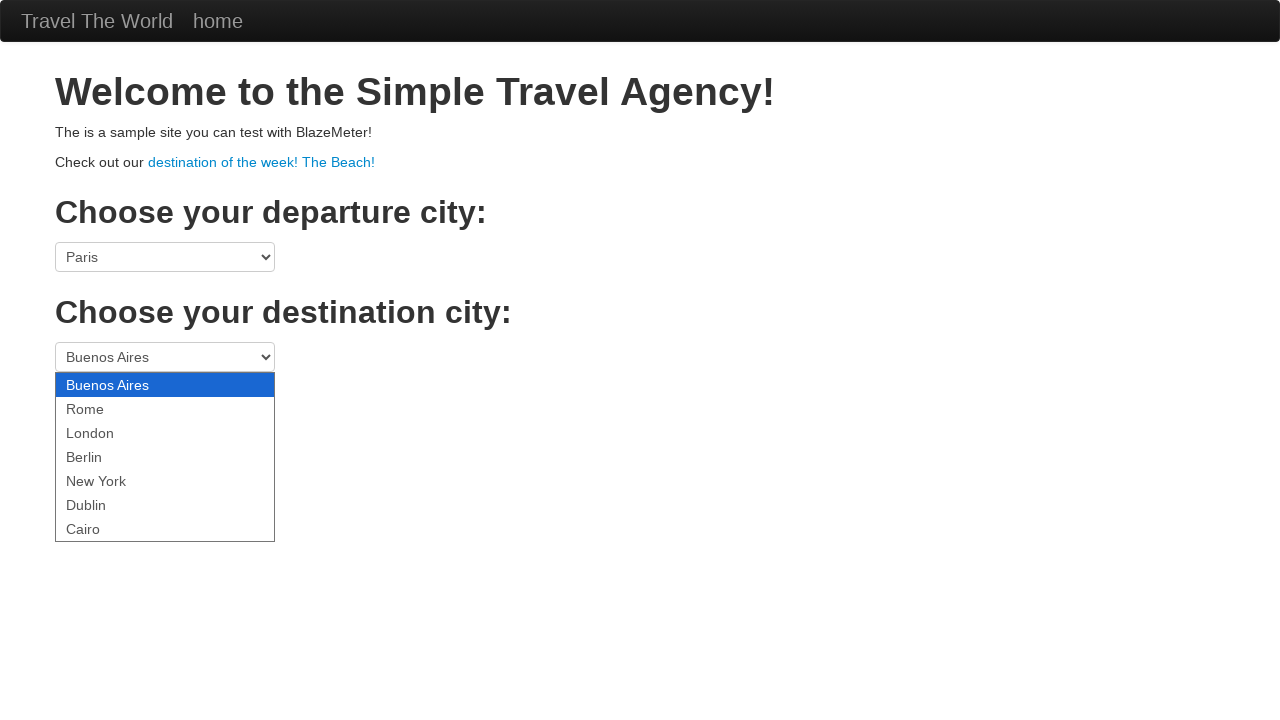

Selected London as destination city on select[name='toPort']
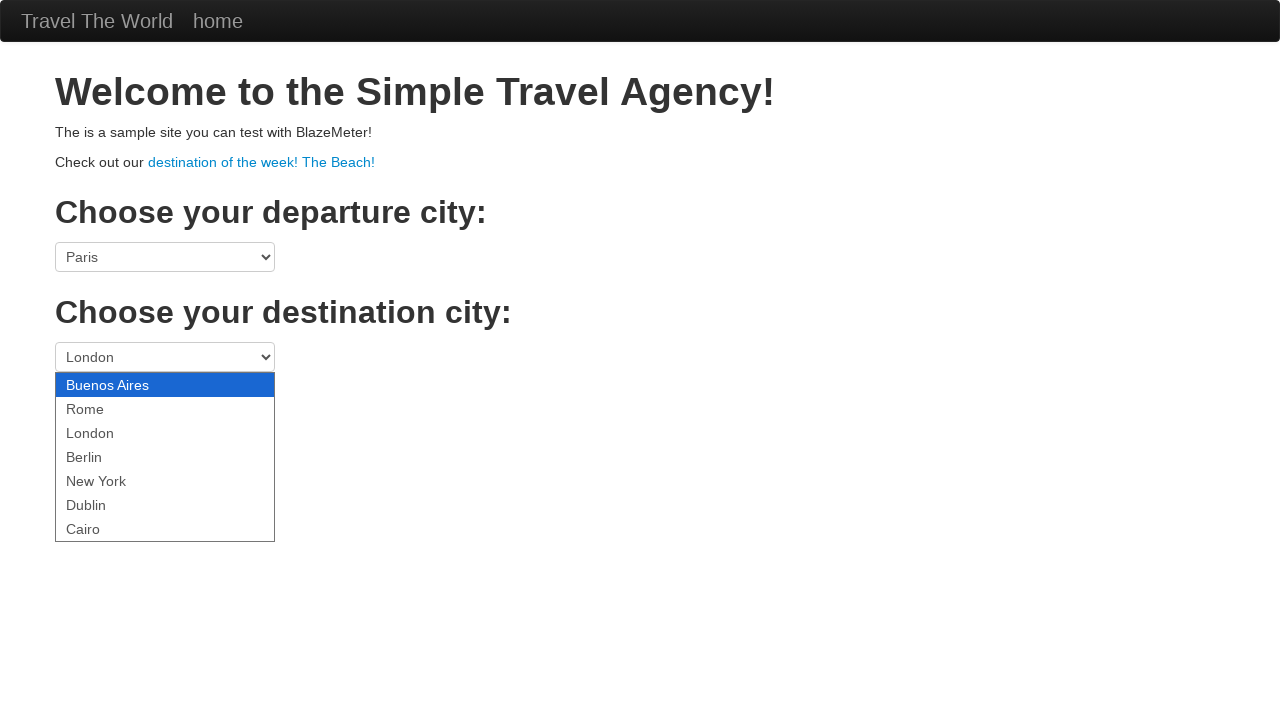

Clicked Find Flights button to search for available flights at (105, 407) on .btn-primary
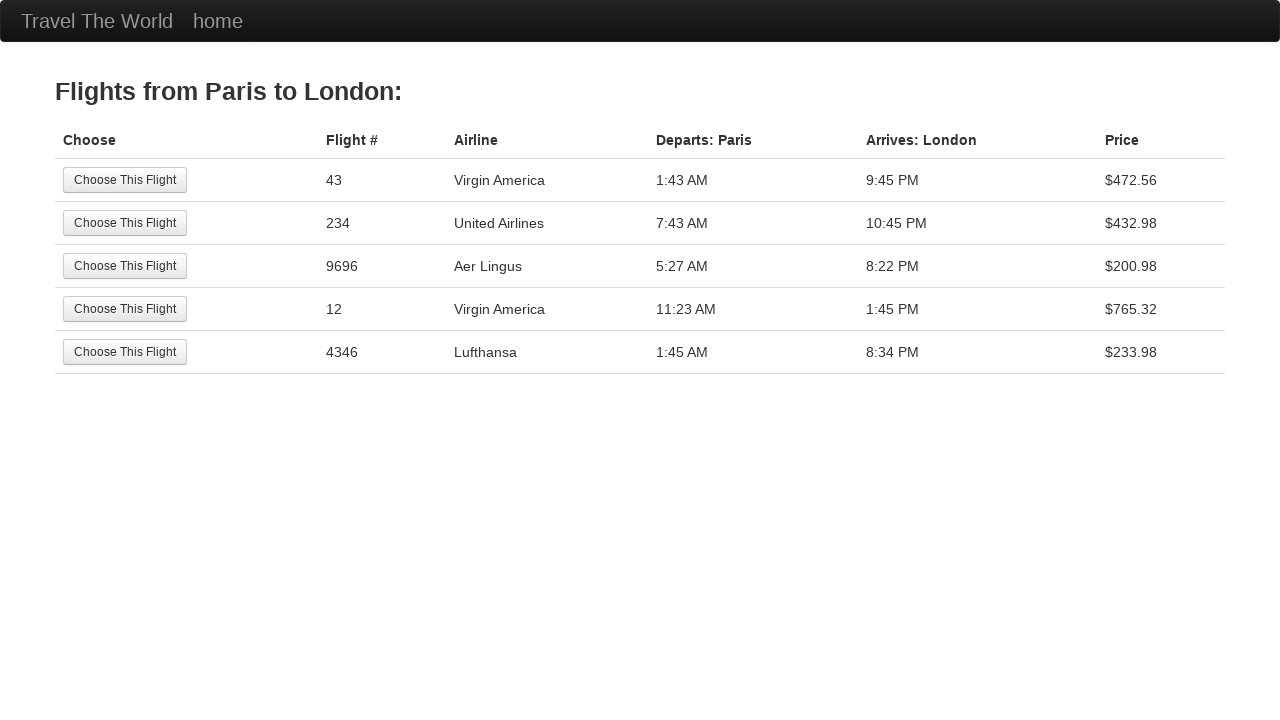

Flight results loaded and displayed
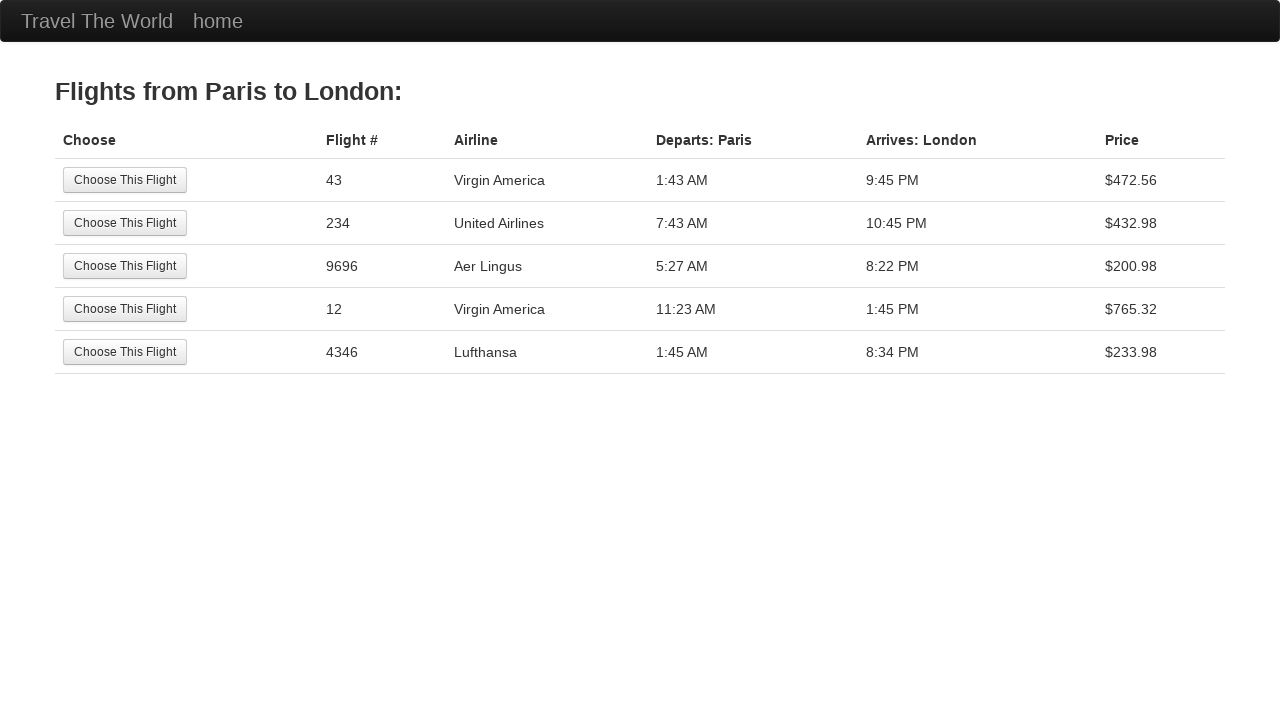

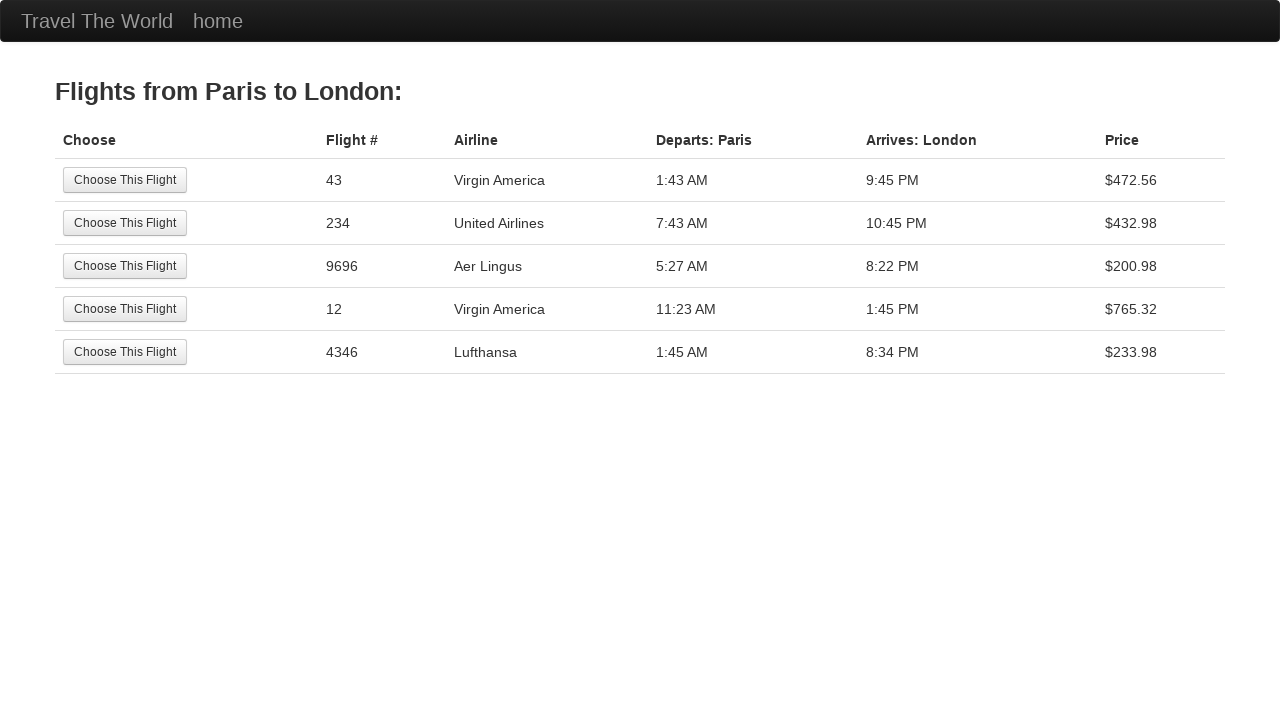